Tests the Bucks County Library website by clicking on the Locations link and verifying location names are displayed in the accordion

Starting URL: https://buckslib.org/

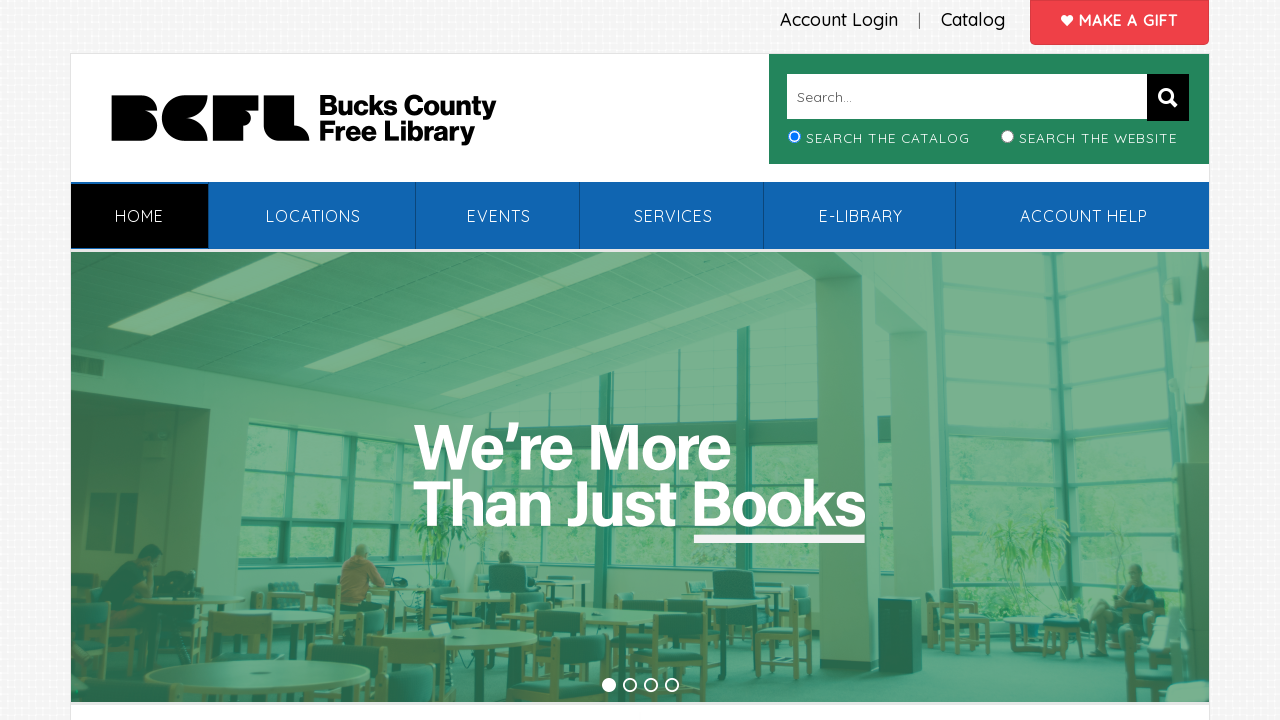

Clicked on Locations link at (313, 216) on xpath=//*[contains(text(),' Locations')]
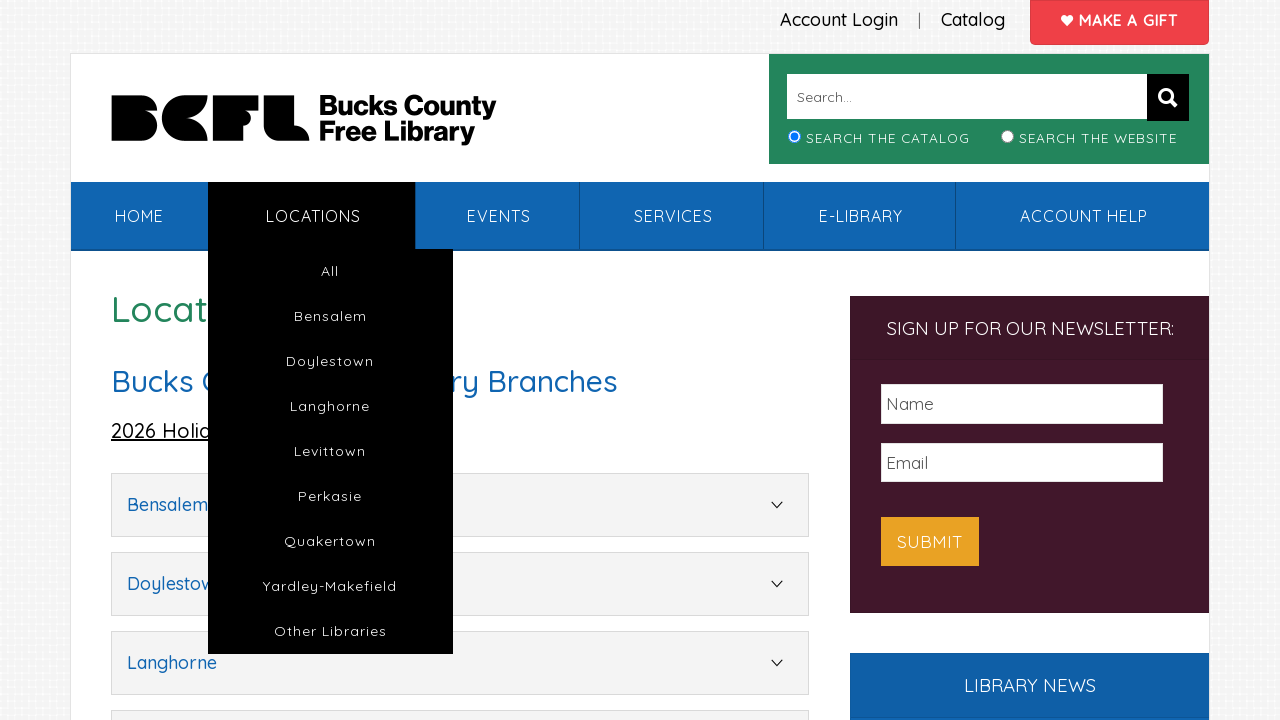

Location accordion loaded
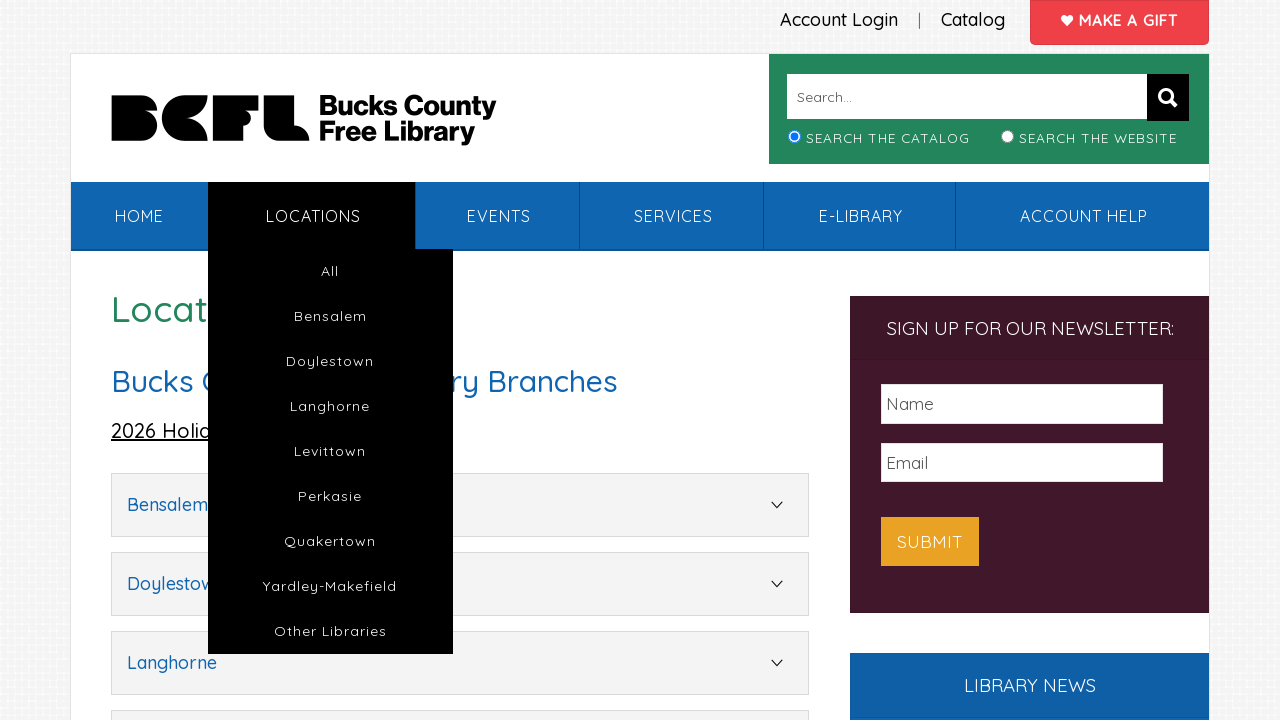

Verified Bensalem location name is displayed in accordion
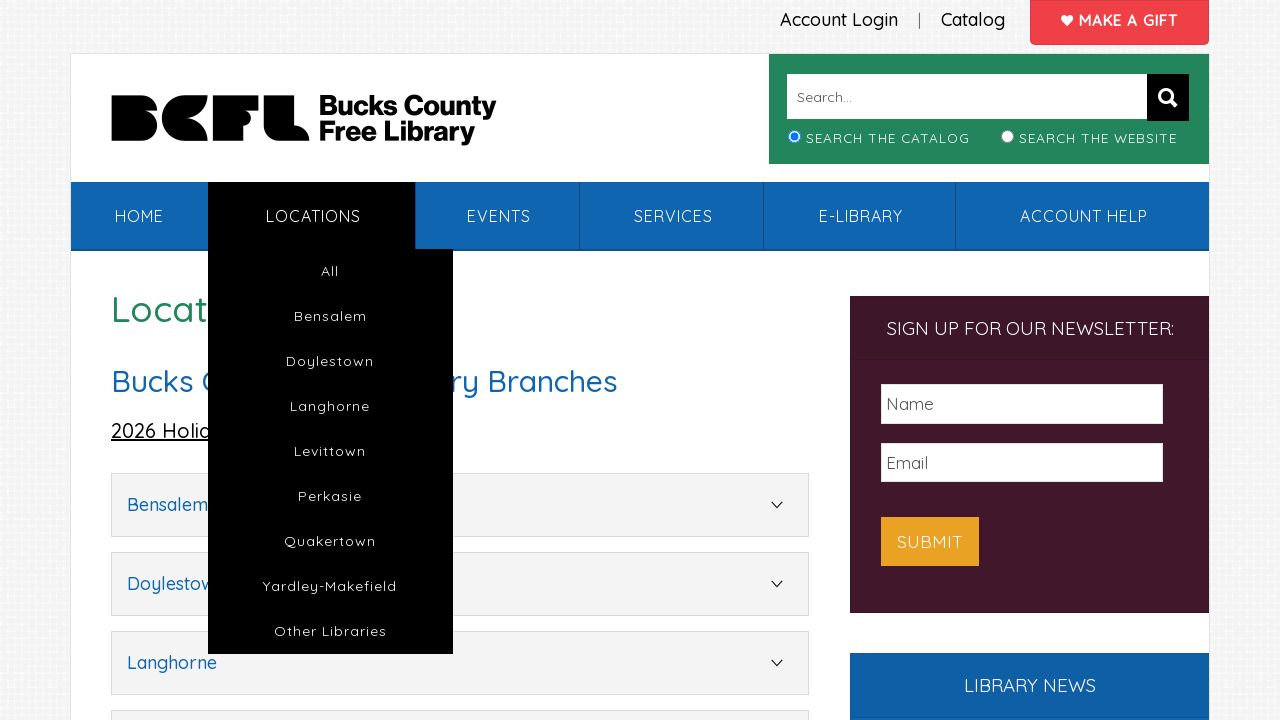

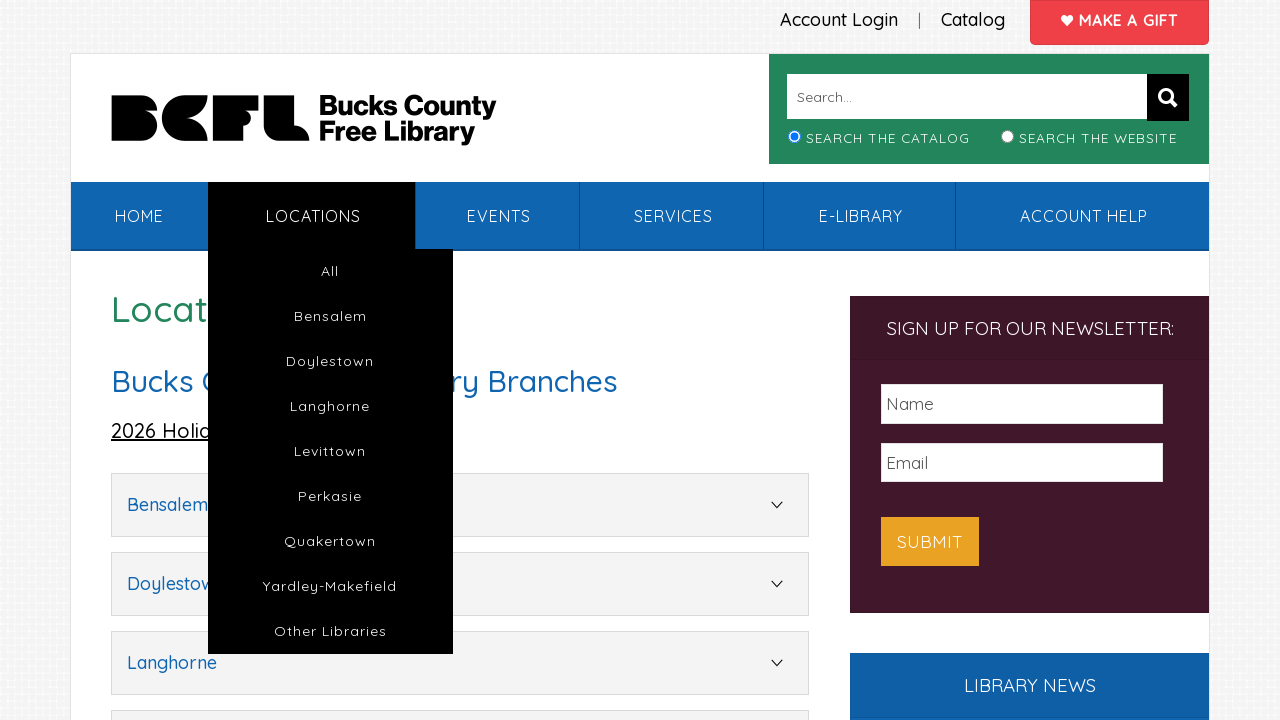